Tests the NSE India pre-open market page by waiting for the page to load, selecting "All" from the category dropdown, and verifying the CSV download button is visible.

Starting URL: https://www.nseindia.com/market-data/pre-open-market-cm-and-emerge-market

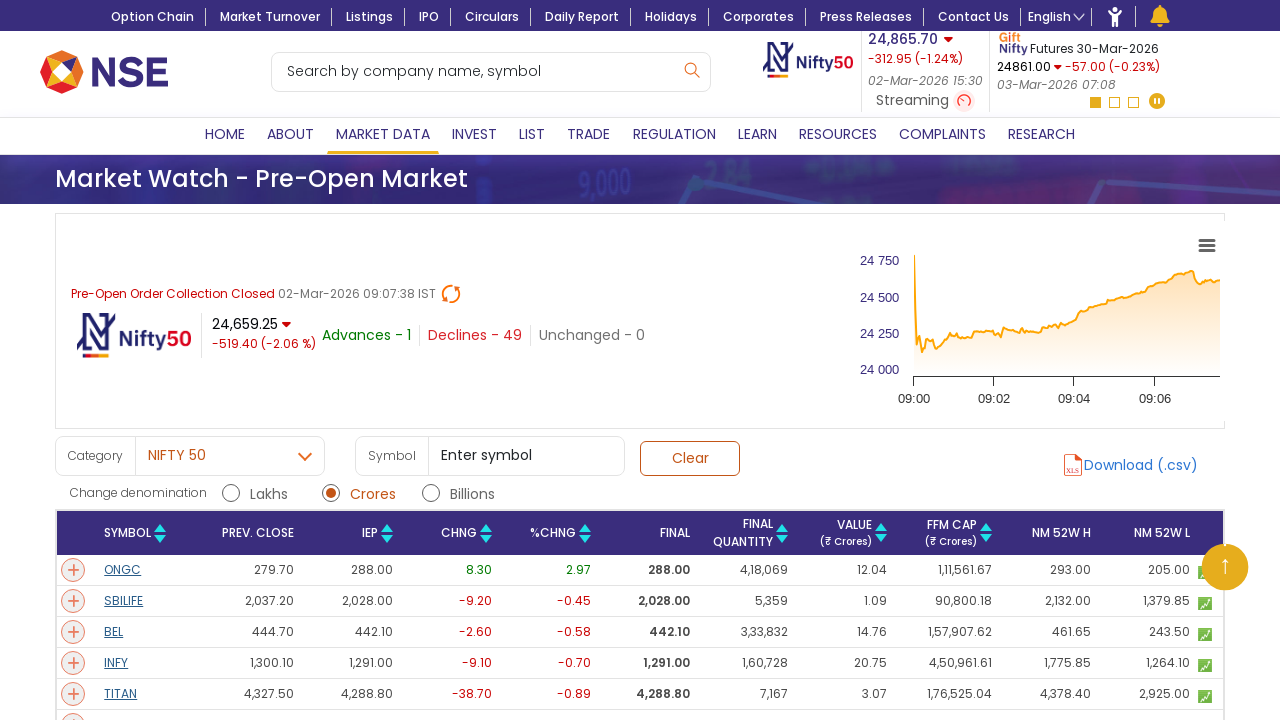

Waited 8 seconds for page to load completely
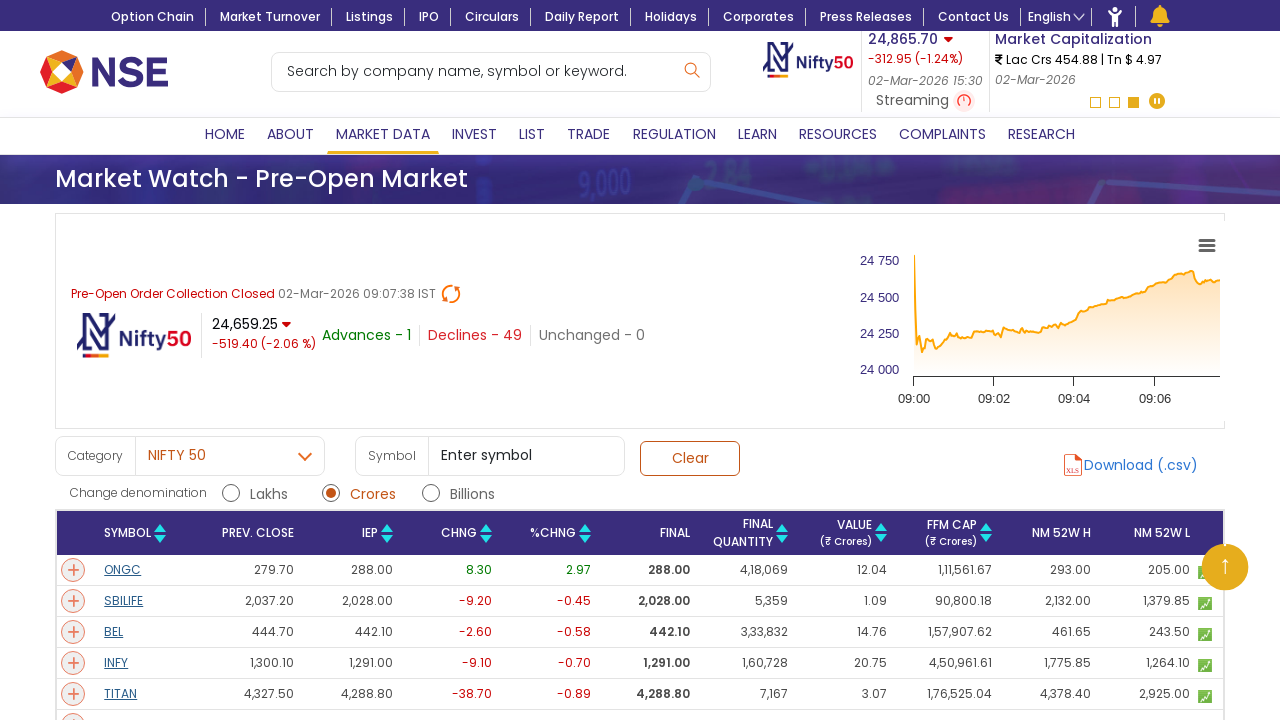

Category dropdown selector became available
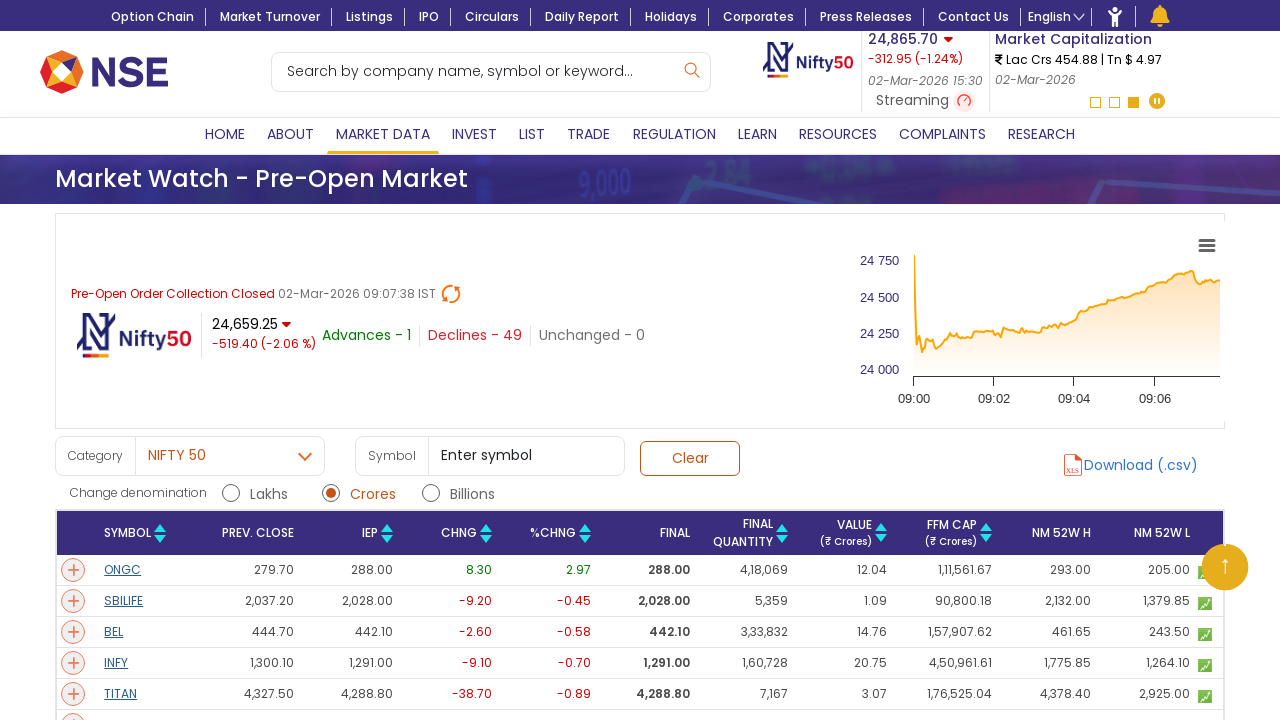

Clicked on Category dropdown to open it at (230, 456) on #sel-Pre-Open-Market
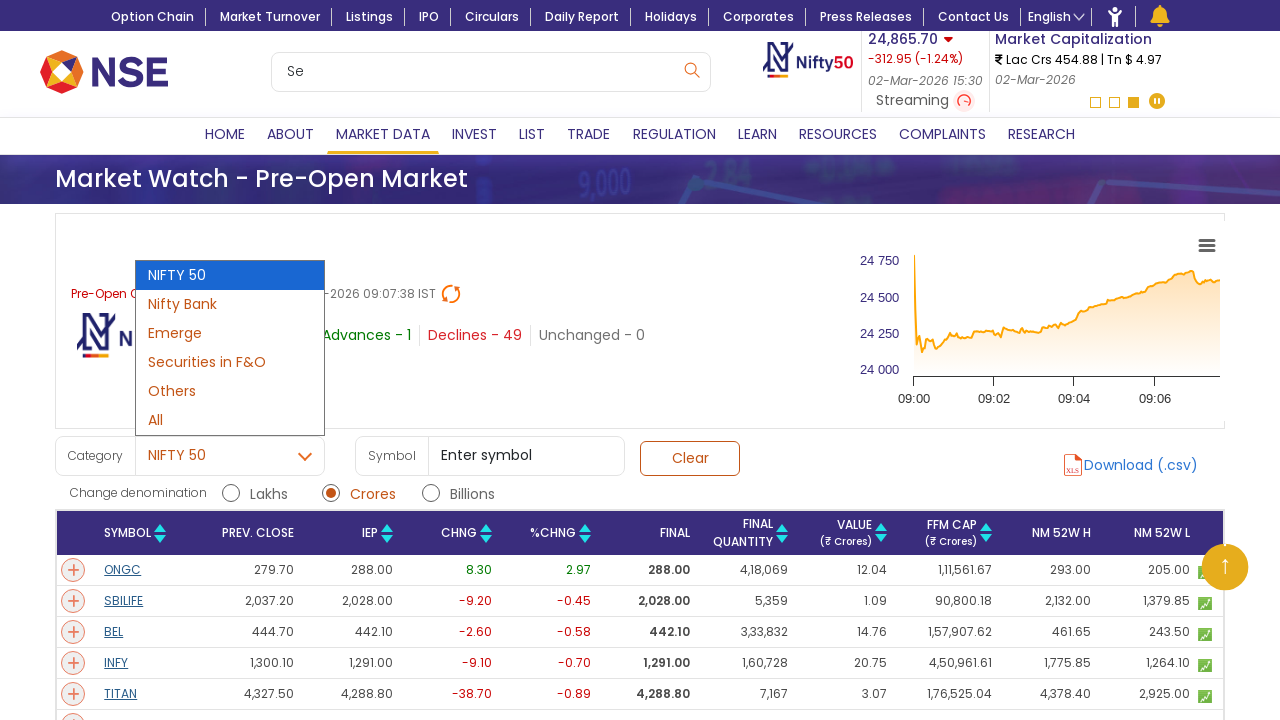

Waited 2 seconds for dropdown menu to fully open
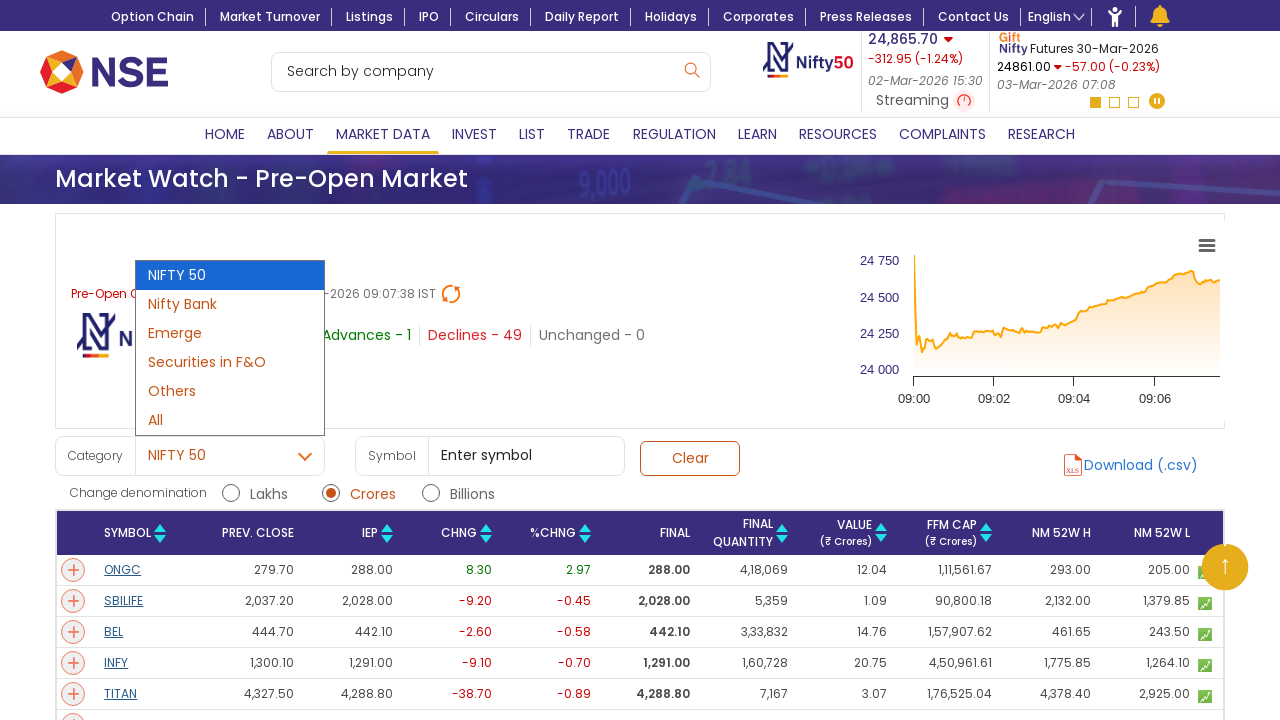

Selected 'ALL' option from Category dropdown on #sel-Pre-Open-Market
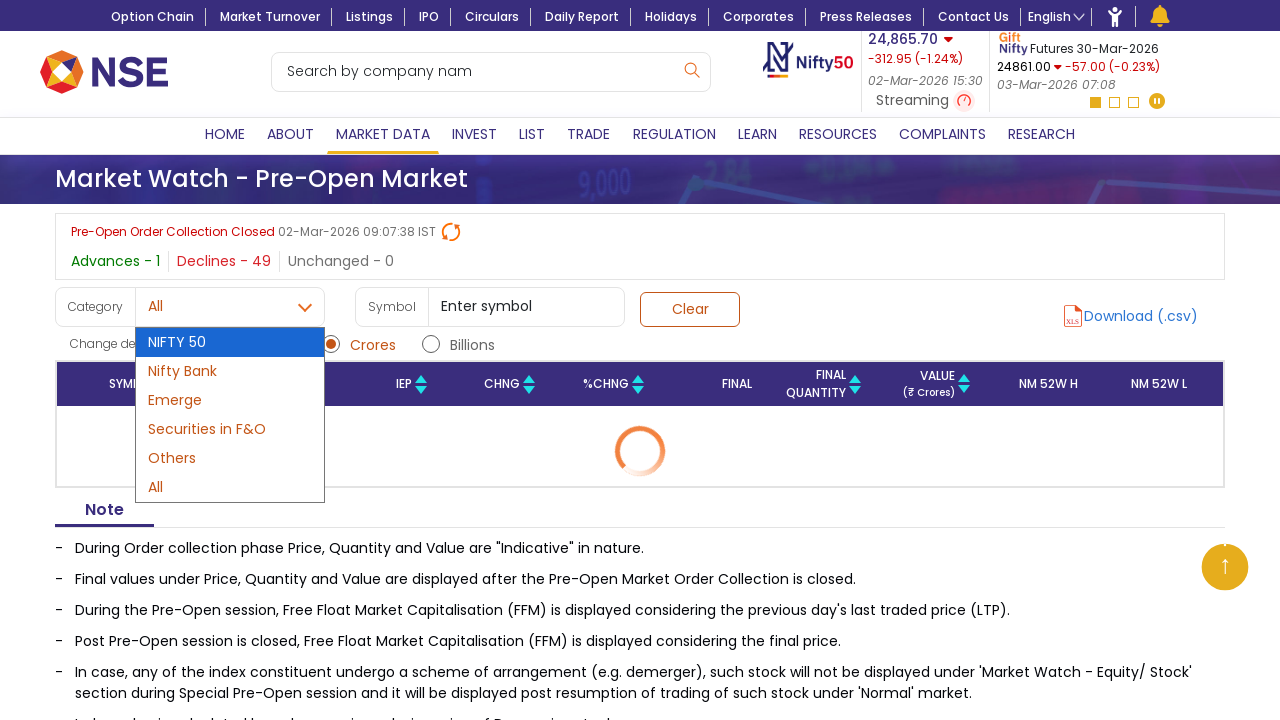

Waited 3 seconds for data to load after category selection
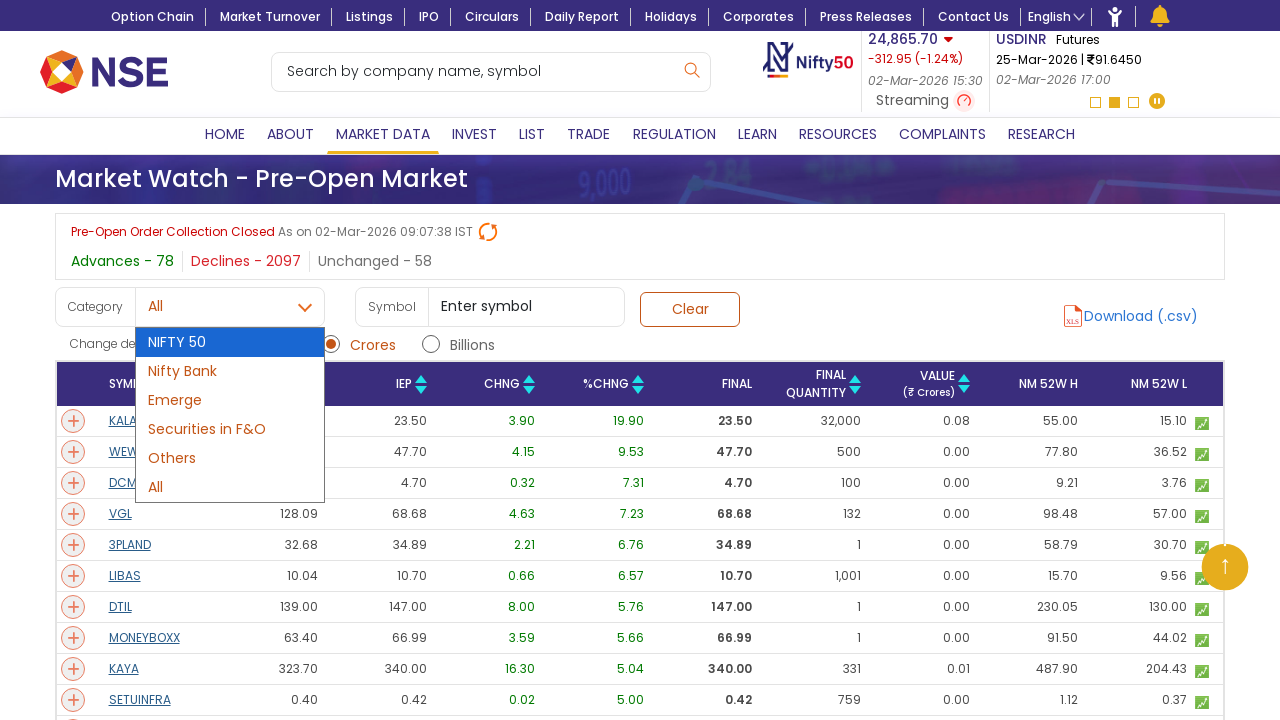

Located CSV download button
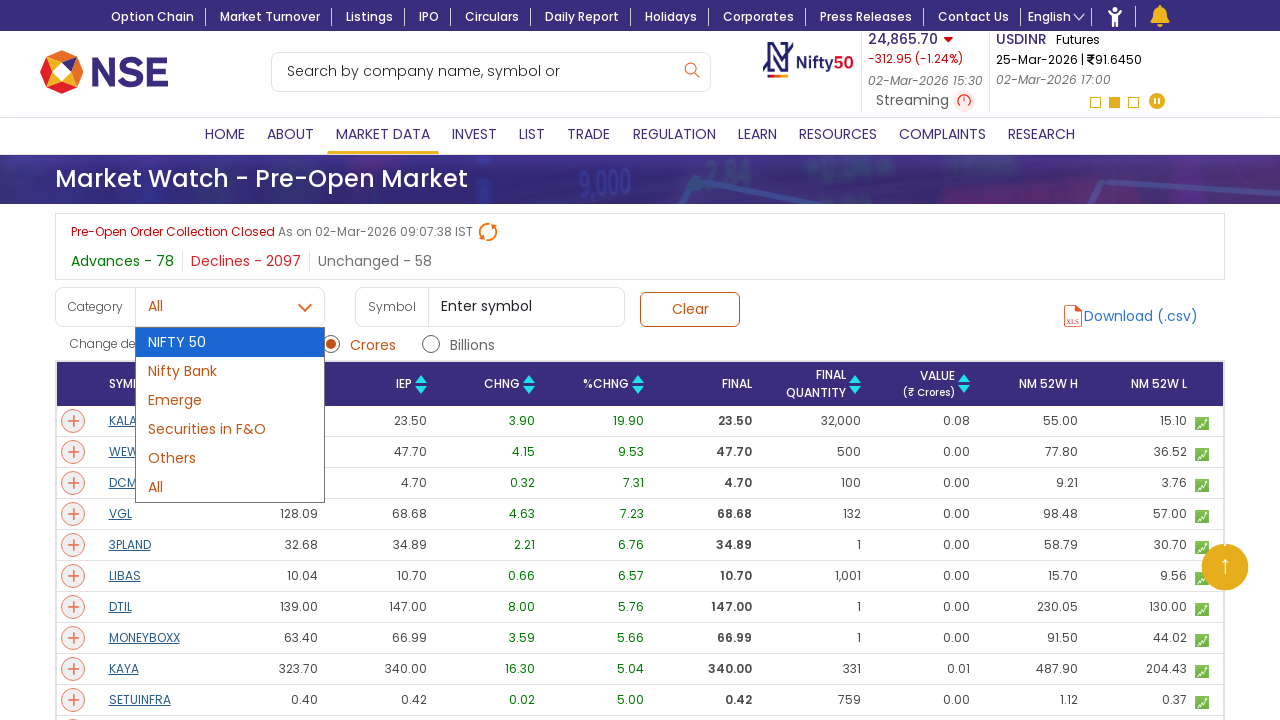

Verified CSV download button is visible
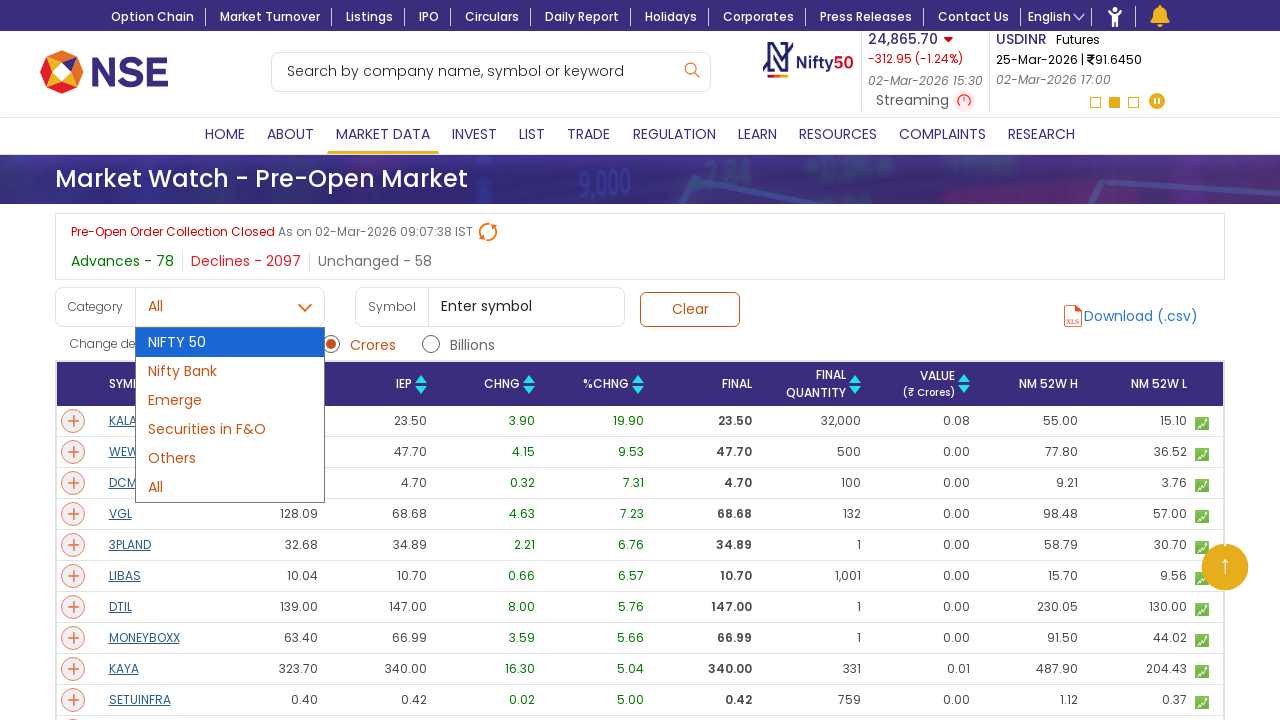

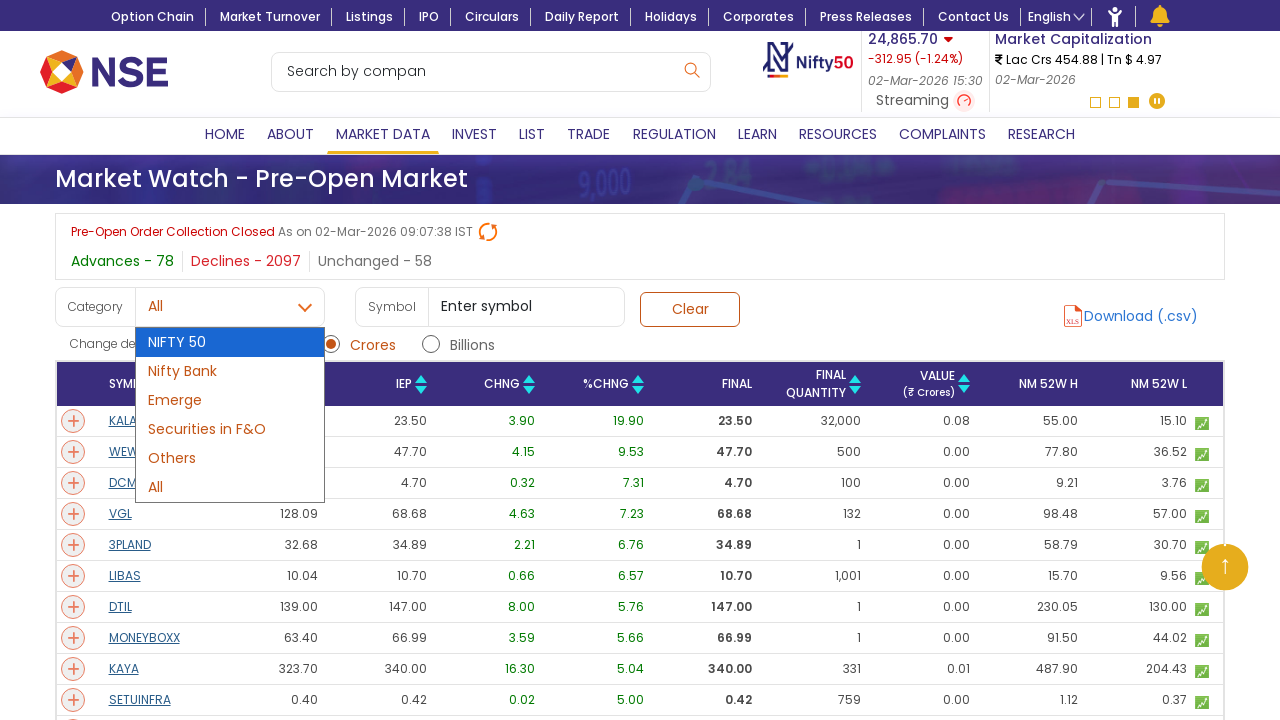